Tests a slow calculator application by setting a delay, performing an addition operation (7+8), and verifying the result displays correctly

Starting URL: https://bonigarcia.dev/selenium-webdriver-java/slow-calculator.html

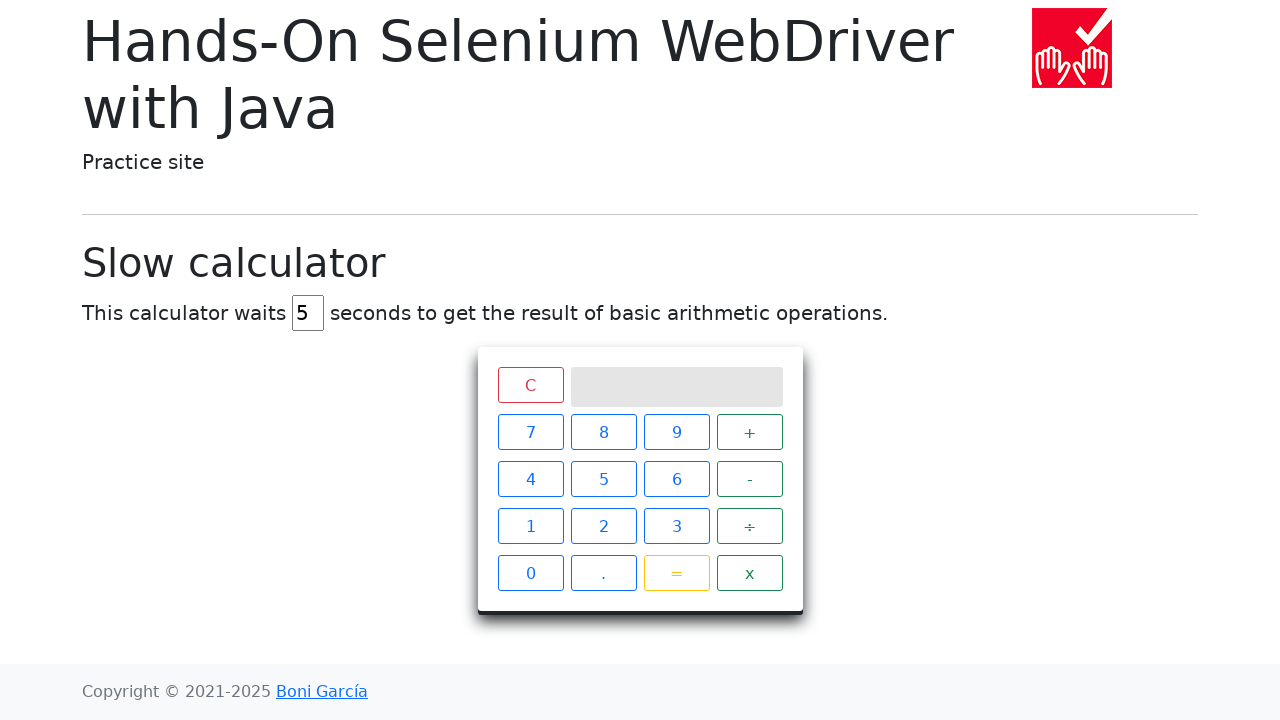

Cleared delay input field on #delay
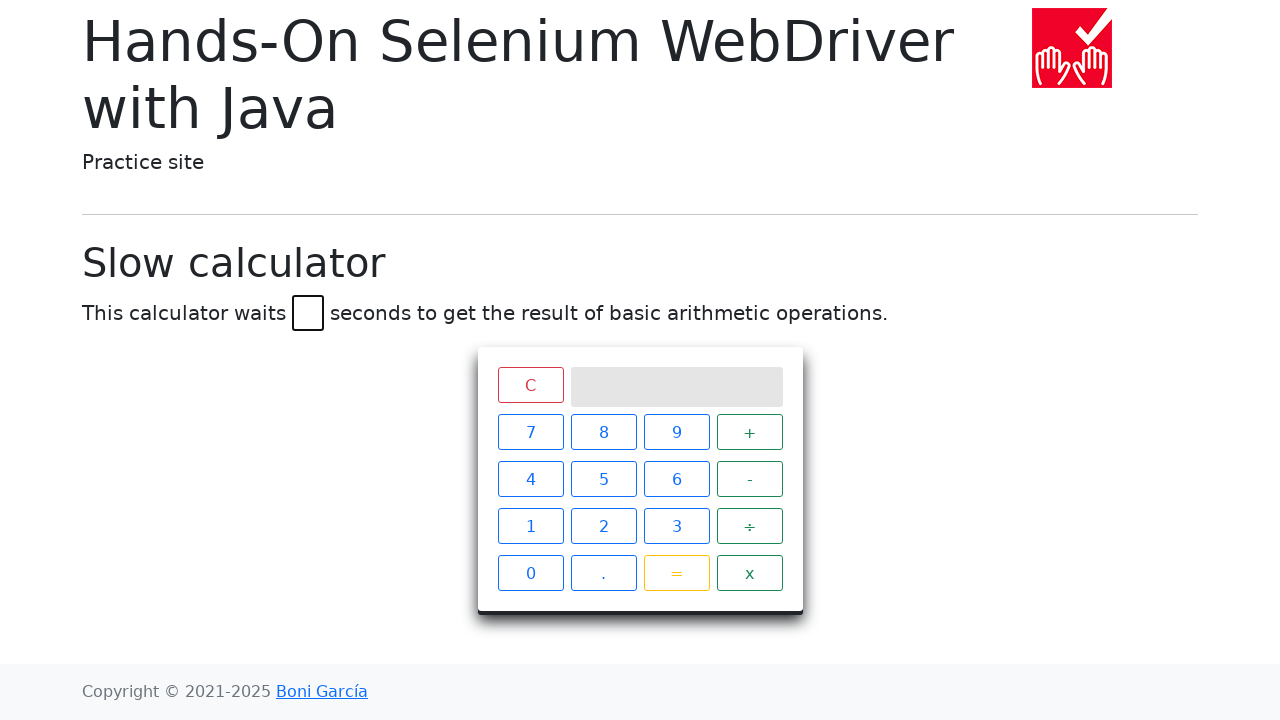

Set delay value to 45 milliseconds on #delay
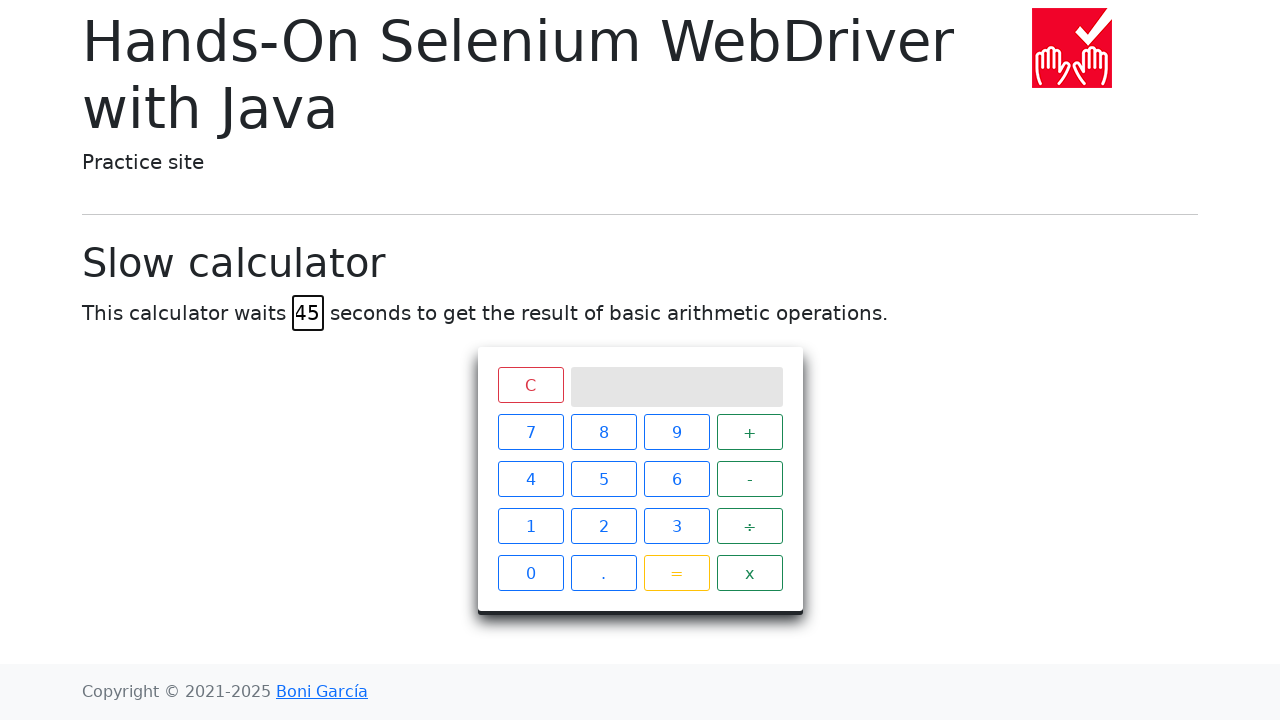

Clicked number 7 on calculator at (530, 432) on xpath=//span[normalize-space()='7']
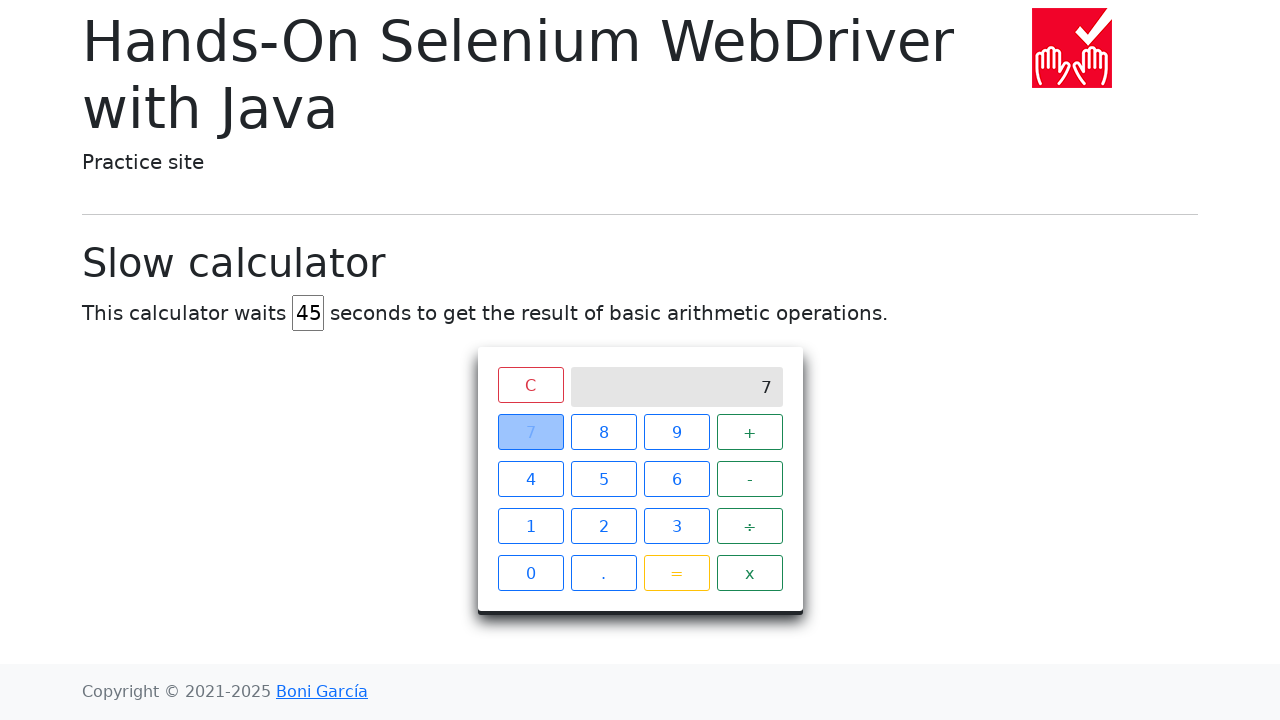

Clicked plus operator at (750, 432) on xpath=//span[normalize-space()='+']
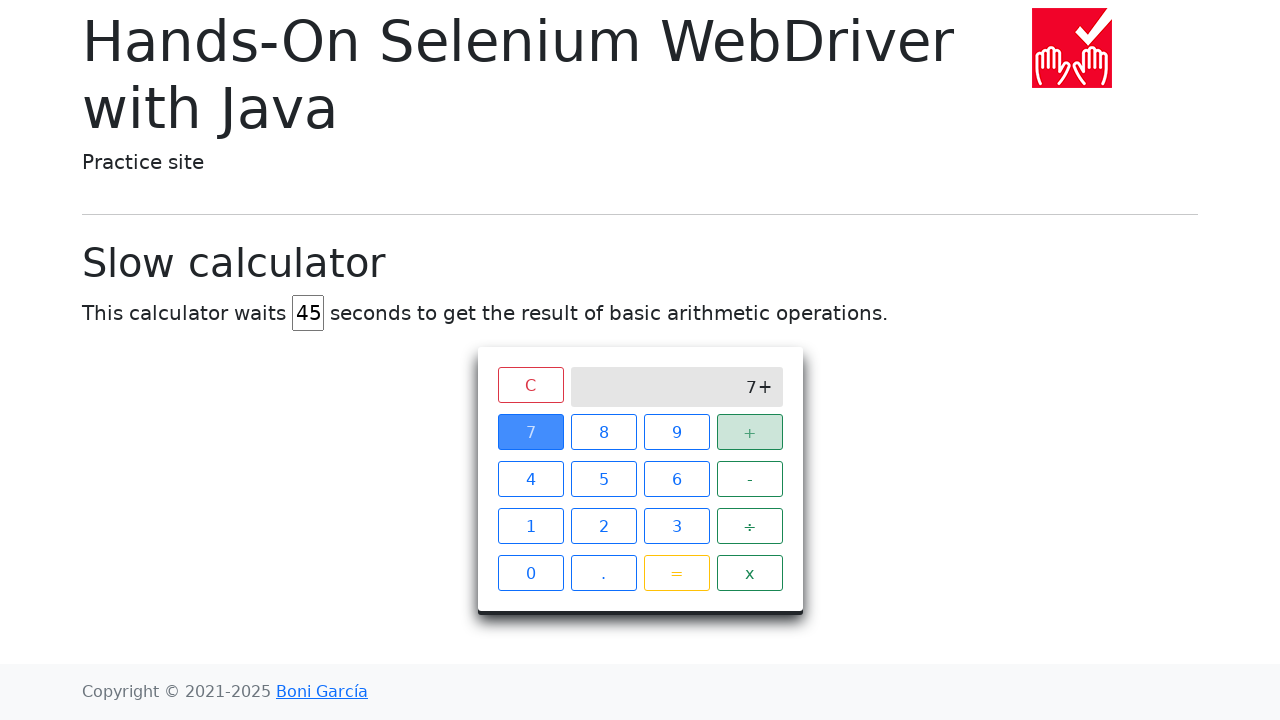

Clicked number 8 on calculator at (604, 432) on xpath=//span[normalize-space()='8']
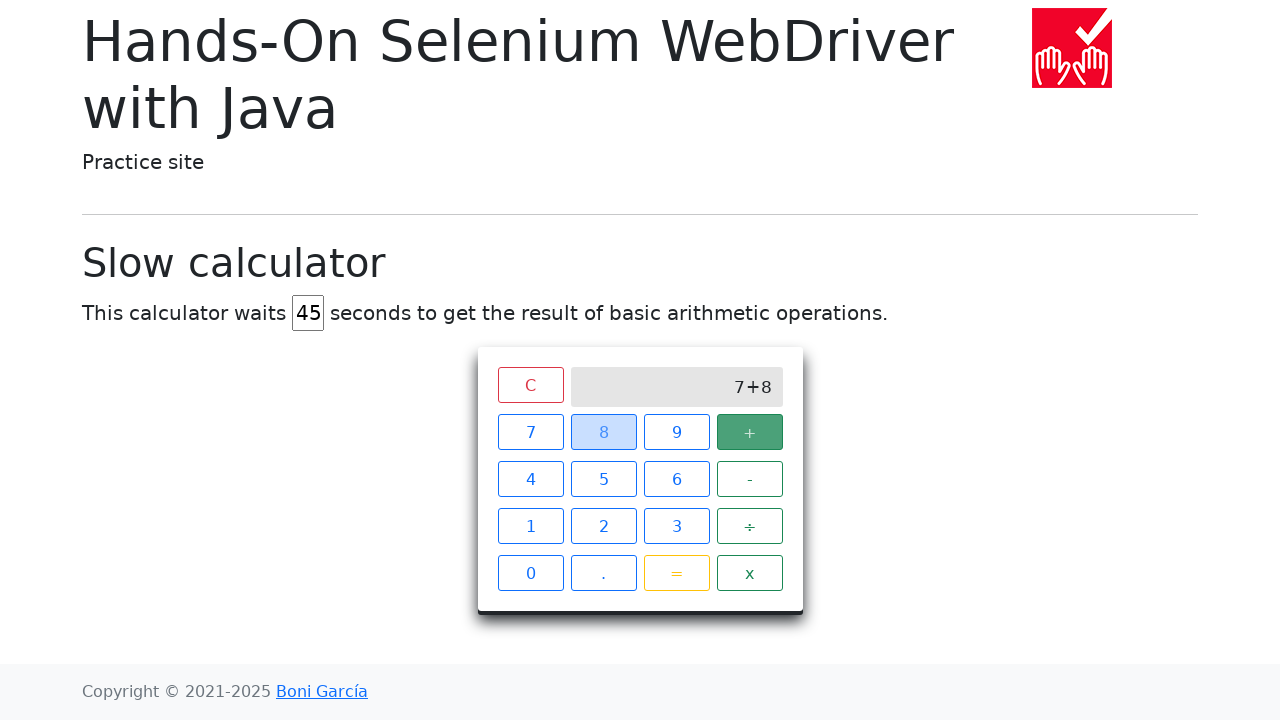

Clicked equals button to perform calculation at (676, 573) on xpath=//span[@class='btn btn-outline-warning']
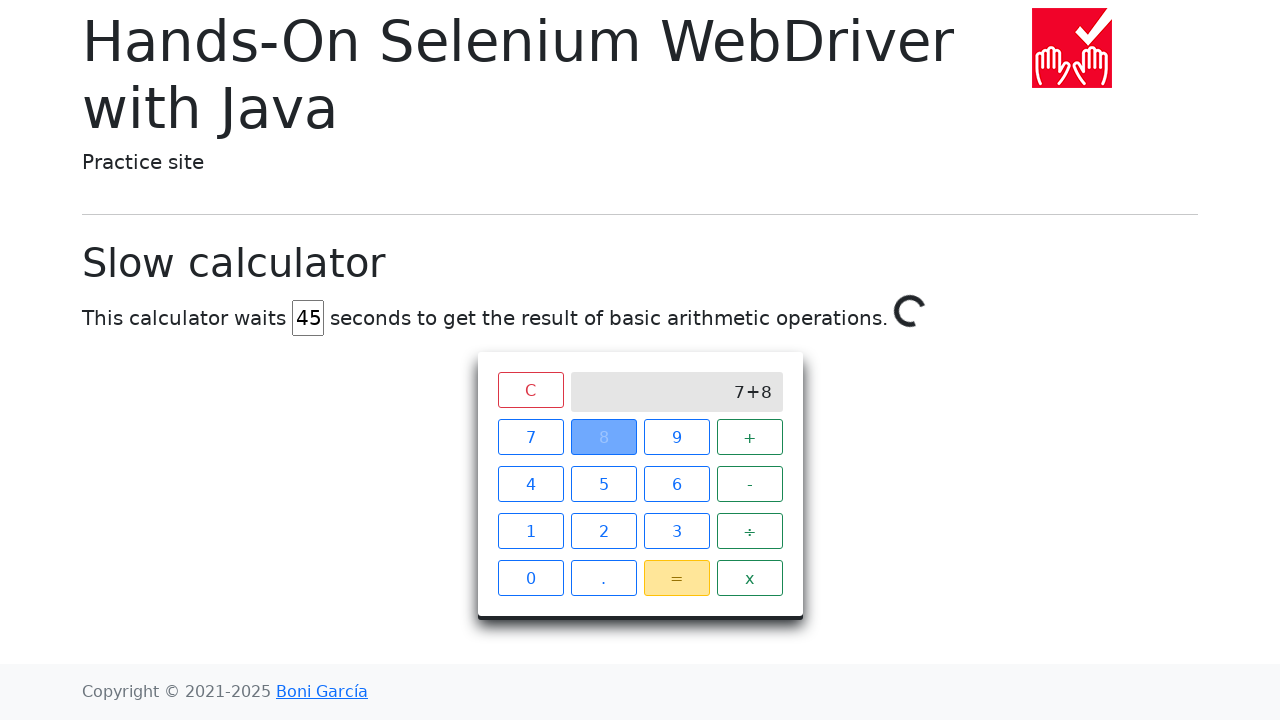

Waited for calculator result '15' to display on screen
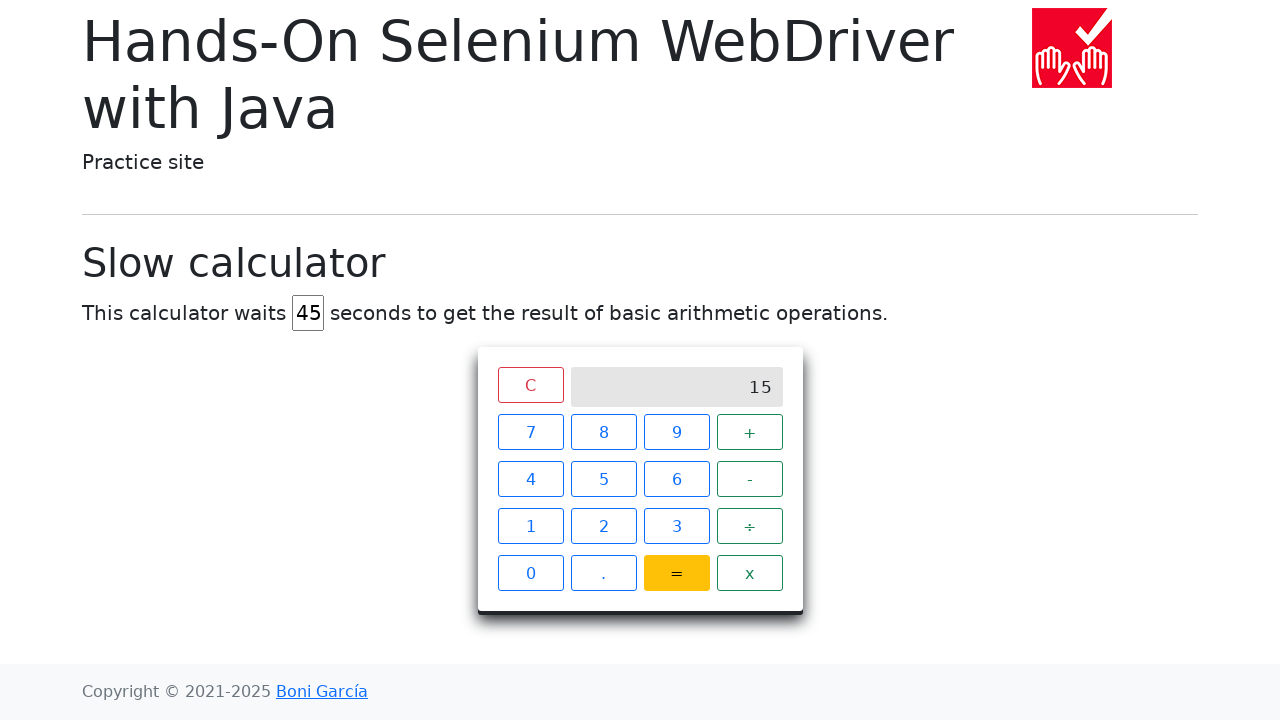

Verified that calculator result is '15' (7+8=15)
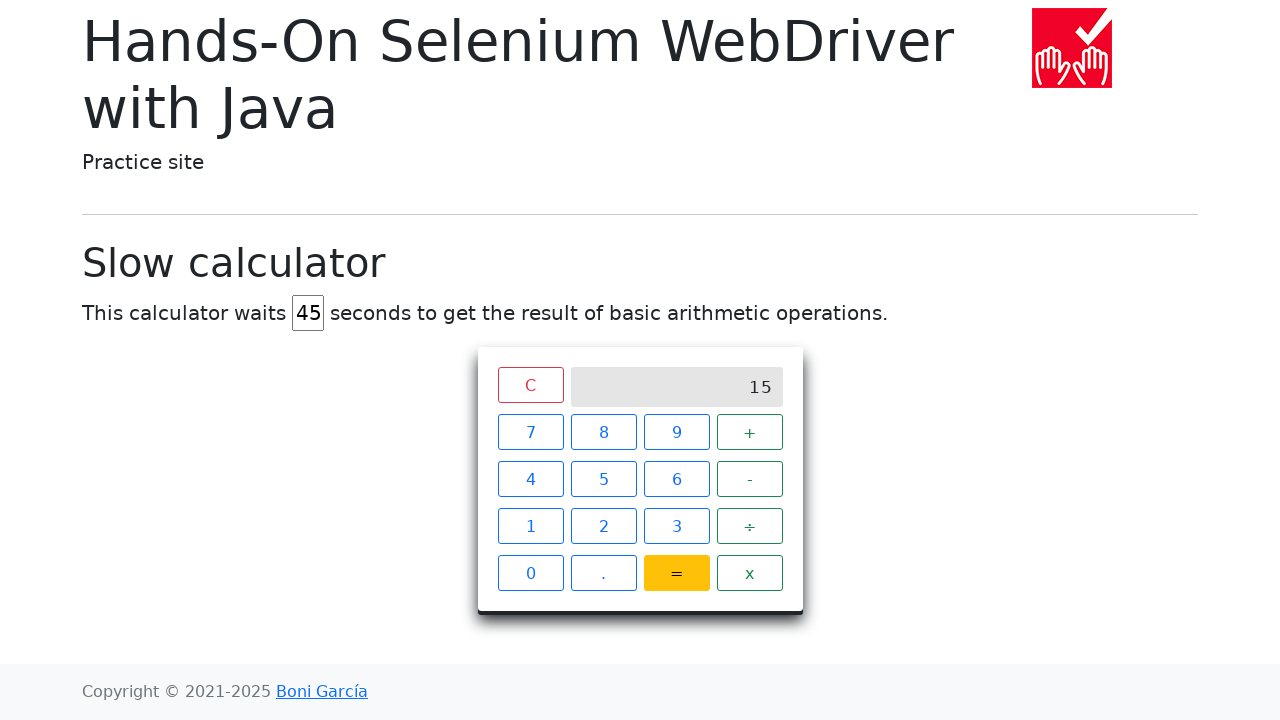

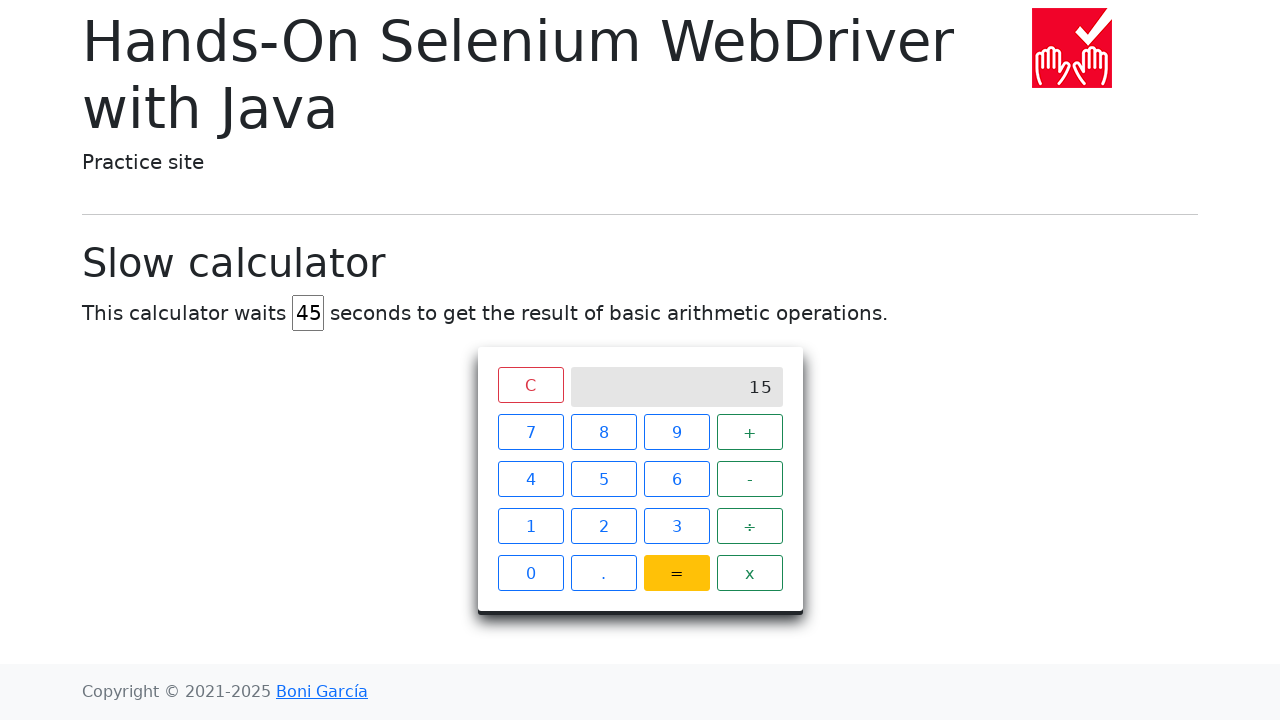